Navigates to JPL Space images page and clicks the full image button to view the featured Mars image.

Starting URL: https://data-class-jpl-space.s3.amazonaws.com/JPL_Space/index.html

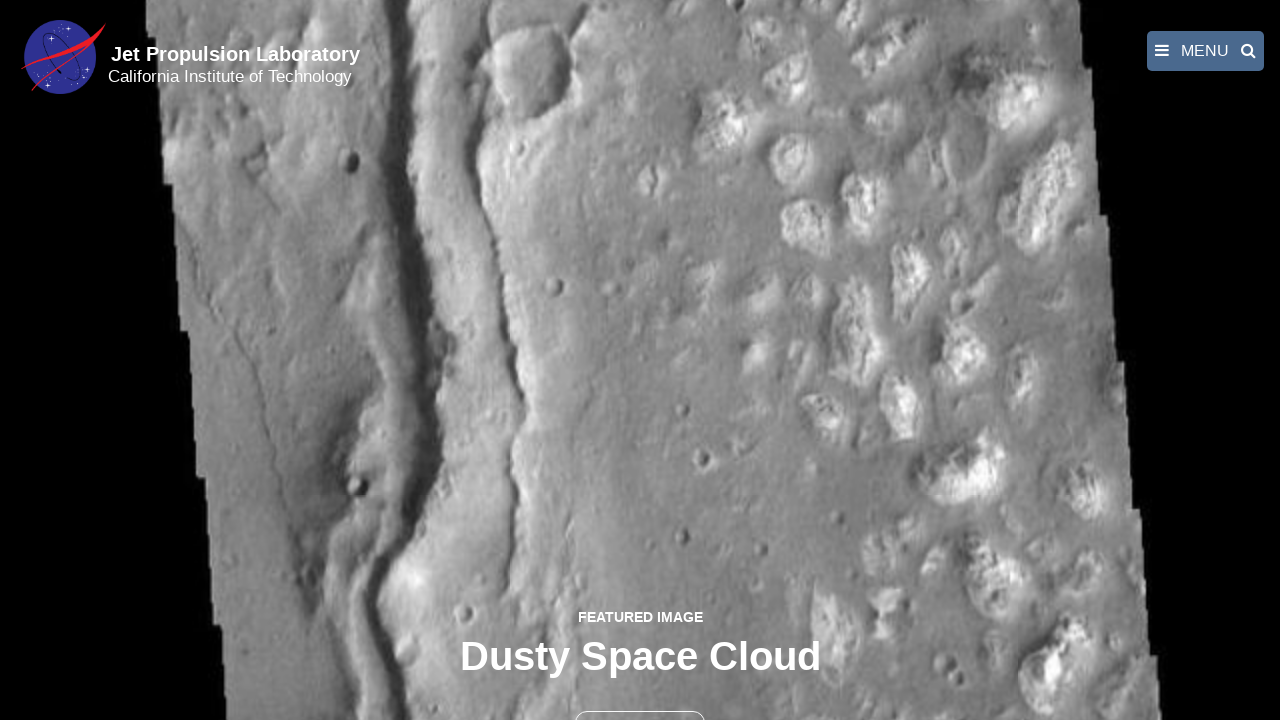

Navigated to JPL Space images page
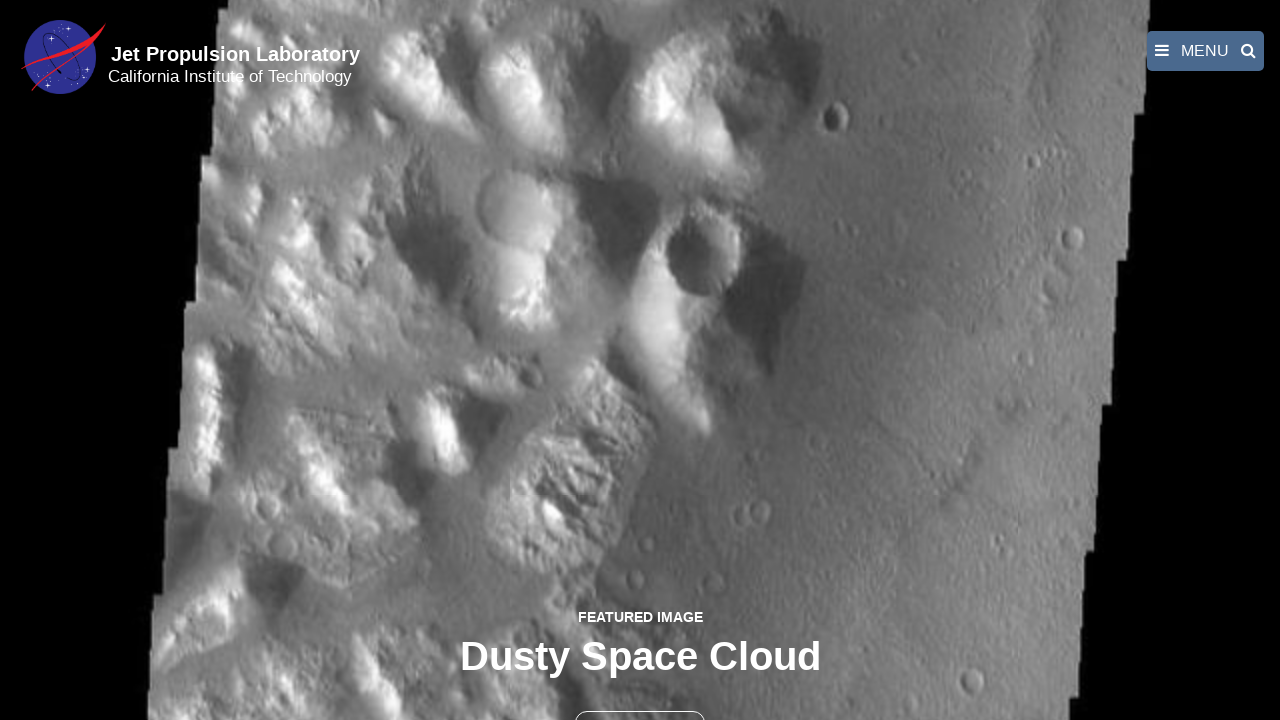

Clicked the full image button to view featured Mars image at (640, 699) on button >> nth=1
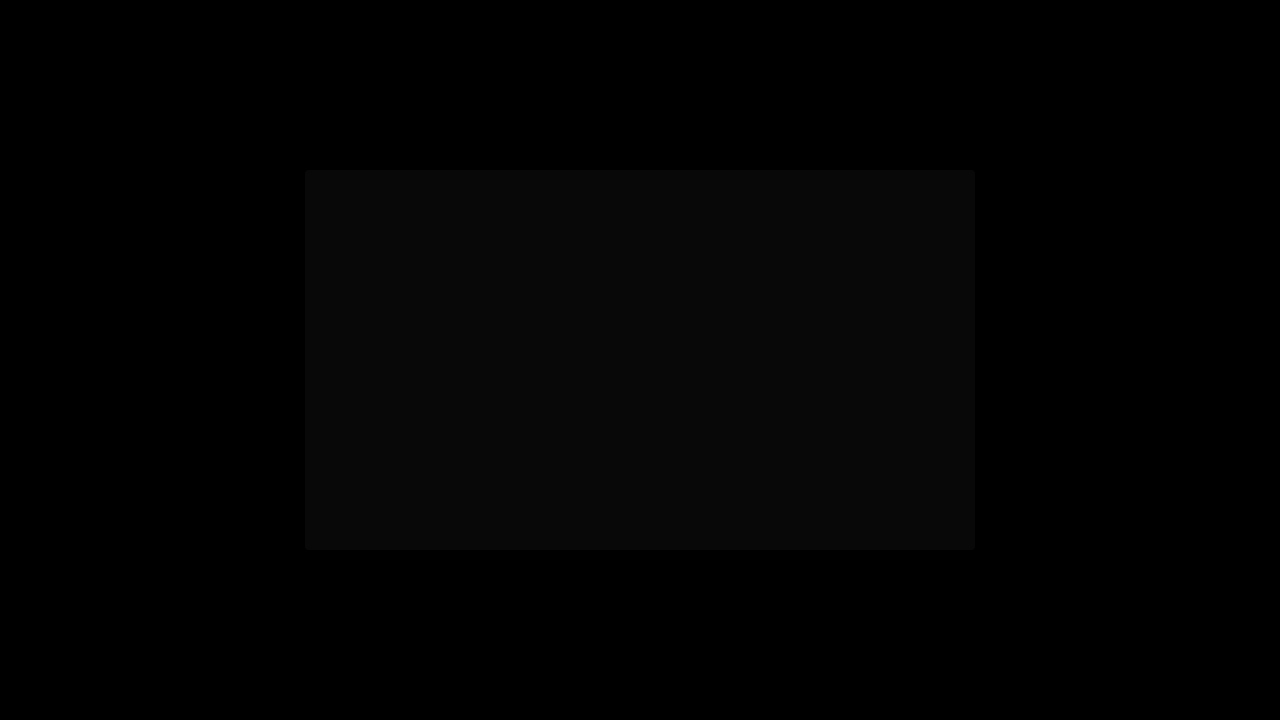

Full-size featured Mars image loaded in fancybox
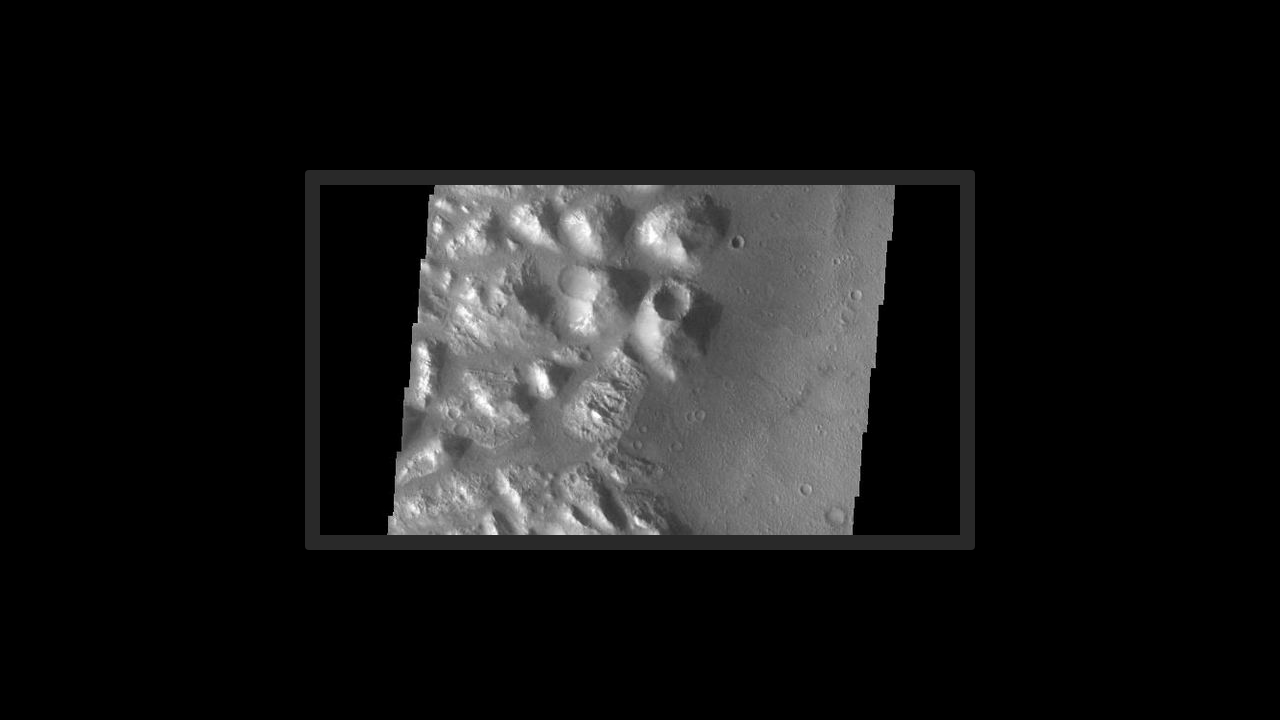

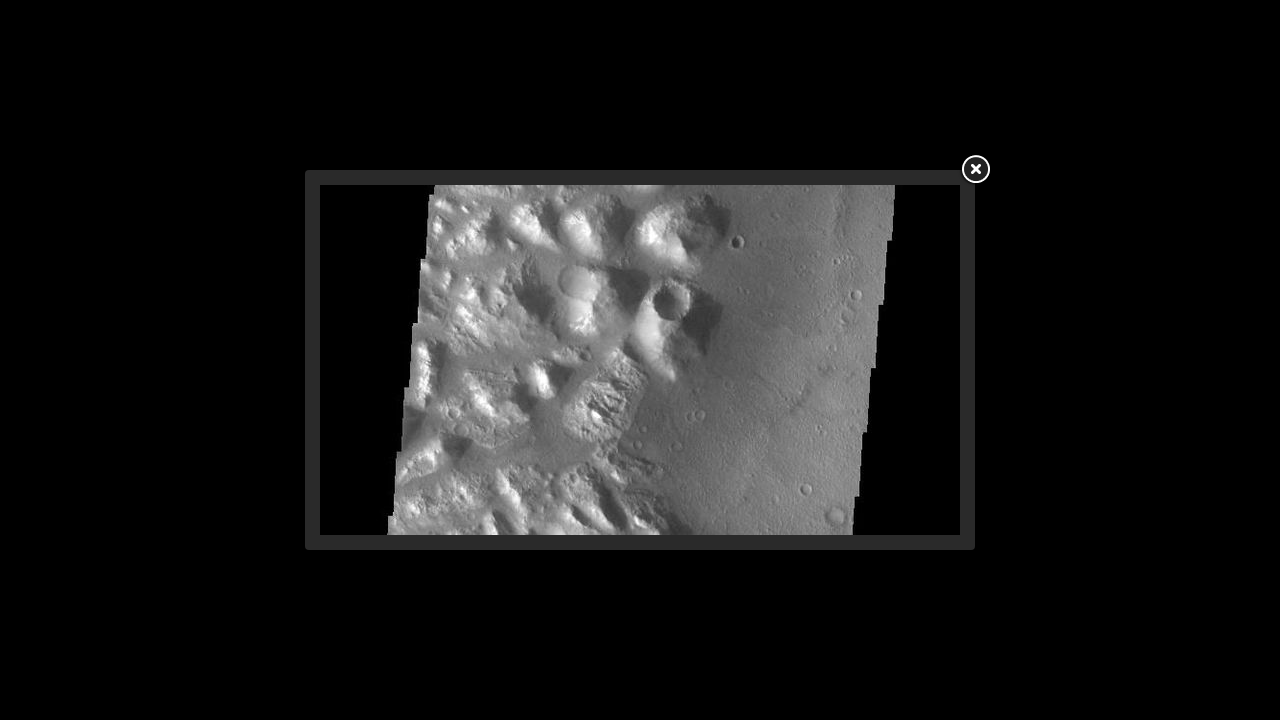